Tests Gmail's email input field location using relative locators by finding an input element positioned between two reference elements and entering text into it

Starting URL: http://www.gmail.com

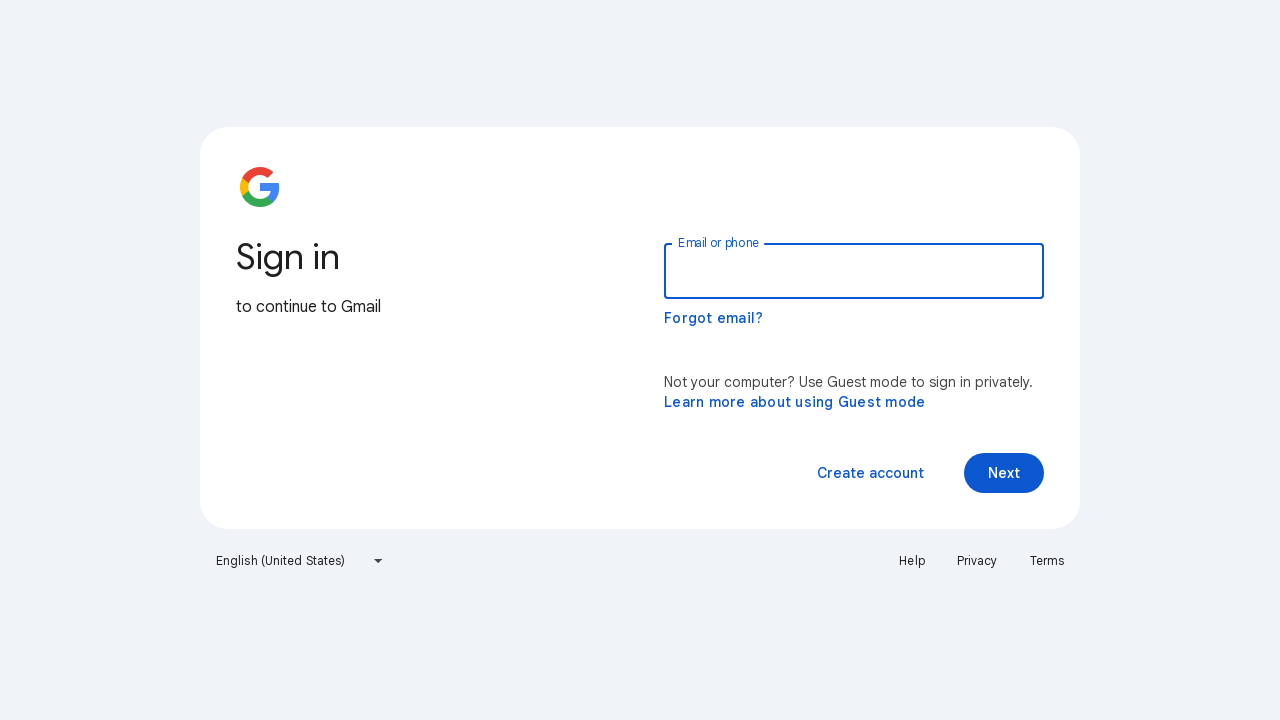

Waited for Gmail login page elements to load
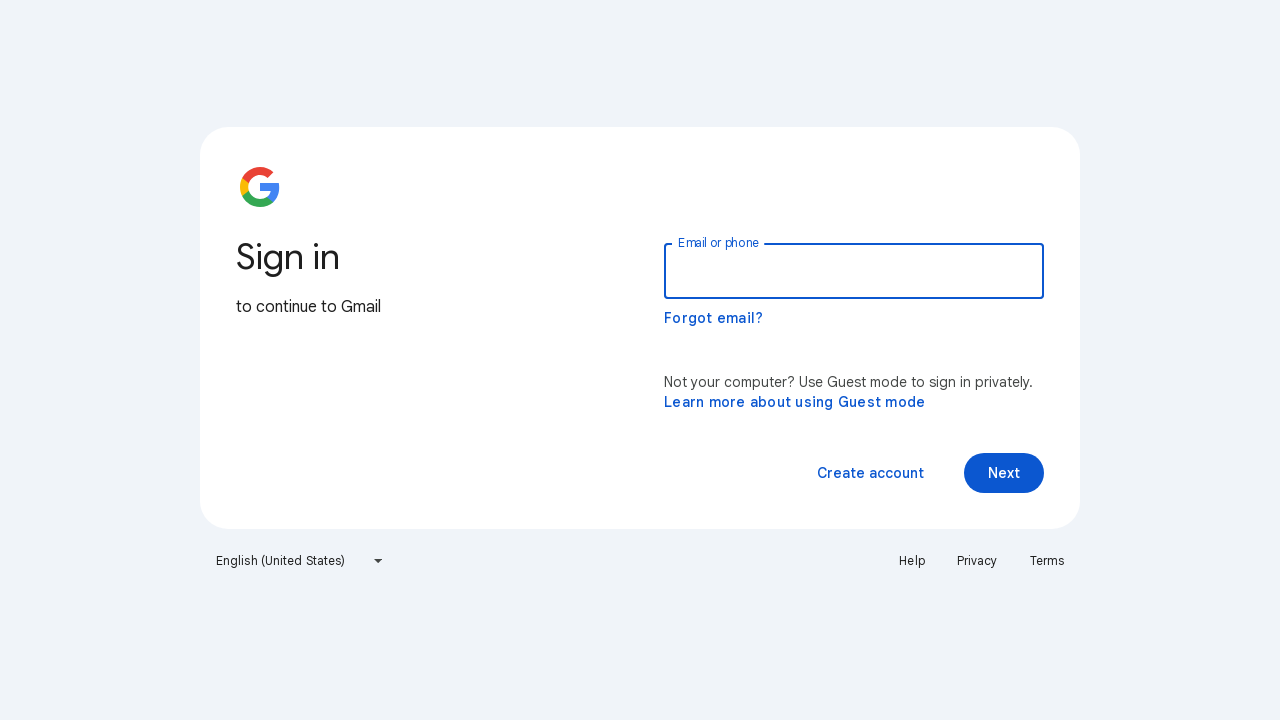

Entered 'corona' into email input field using relative locator positioning on input[type='email']
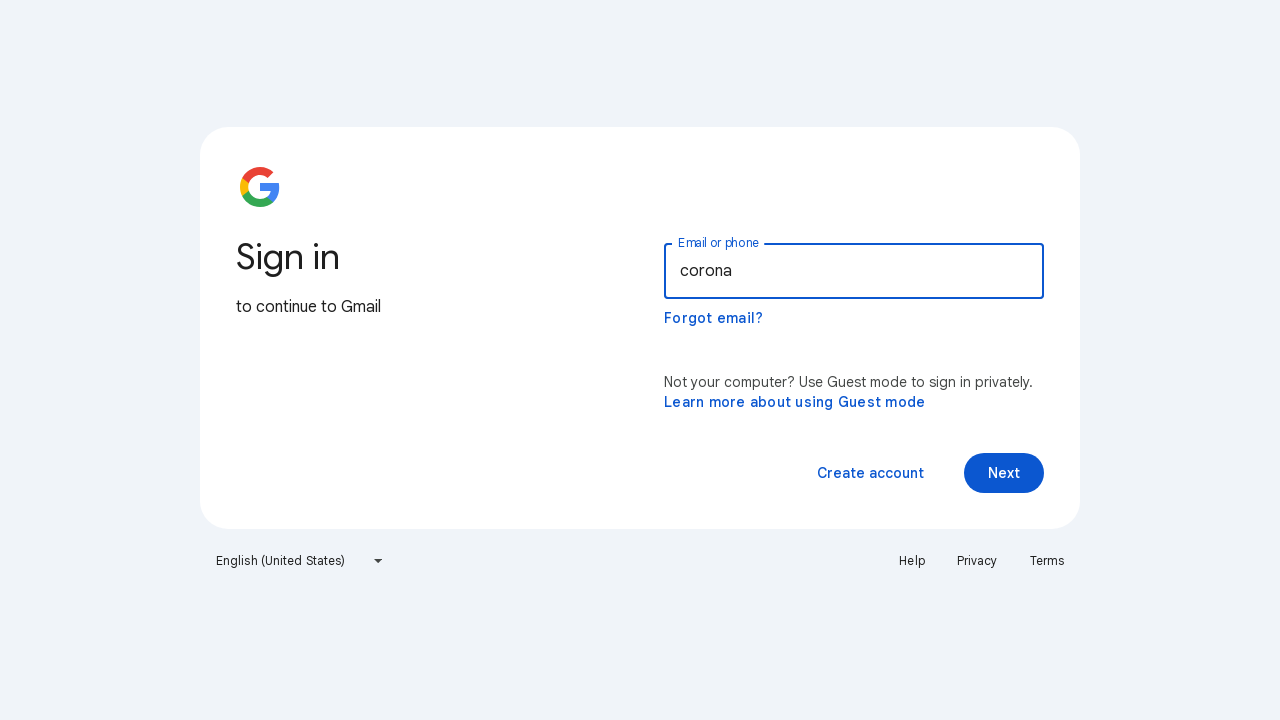

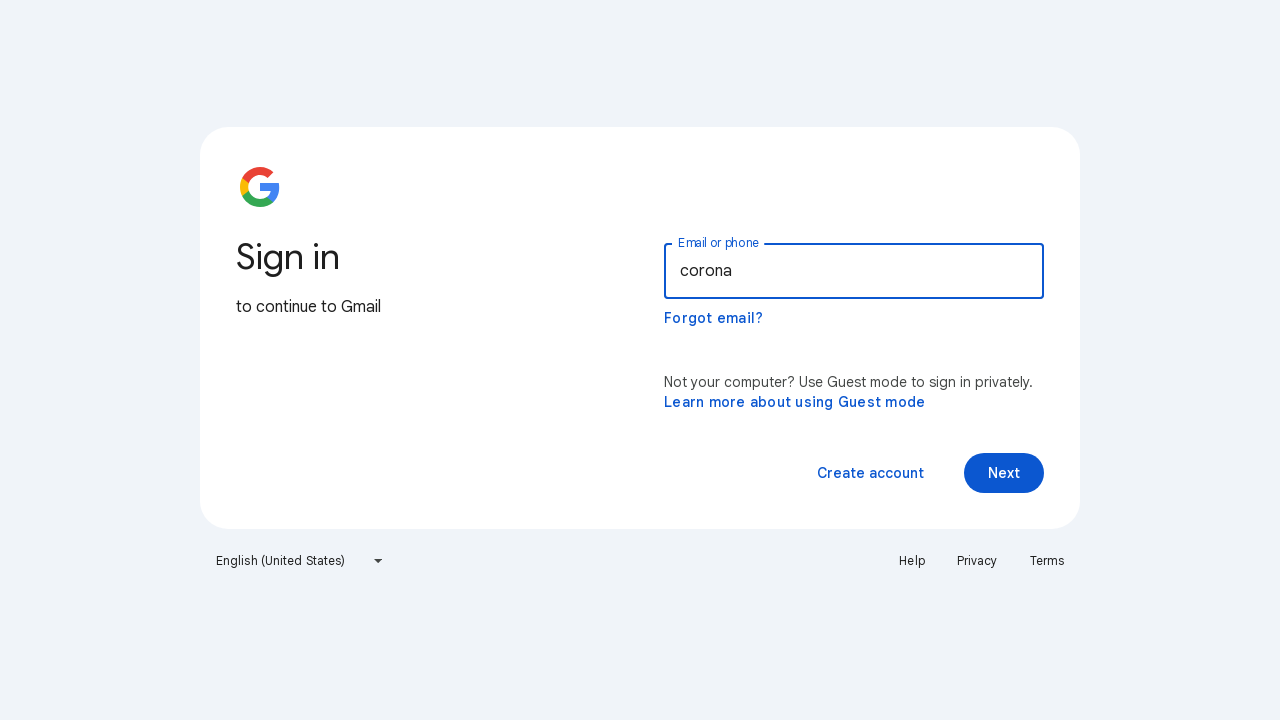